Tests hover interaction by hovering over Demo5 element and clicking on Practice1 popup element

Starting URL: https://www.grotechminds.com/hoverover/

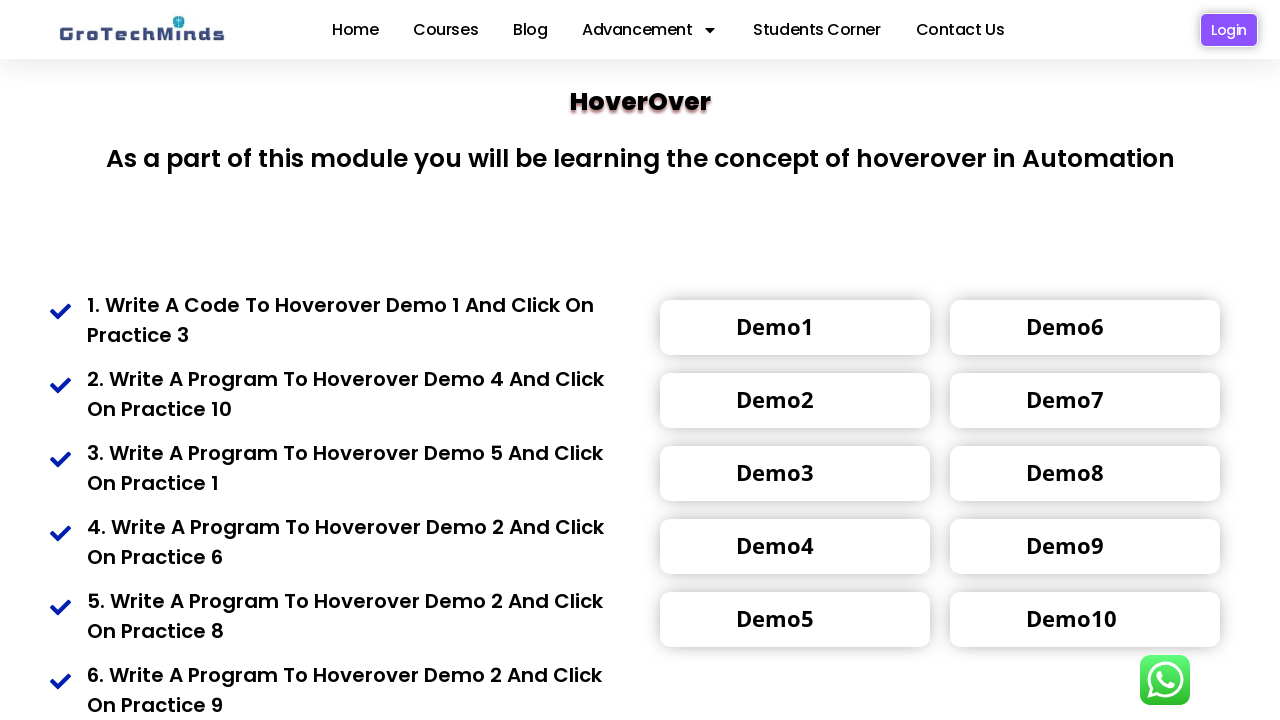

Hovered over Demo5 element at (795, 620) on xpath=//div[@data-id='551f3a8']
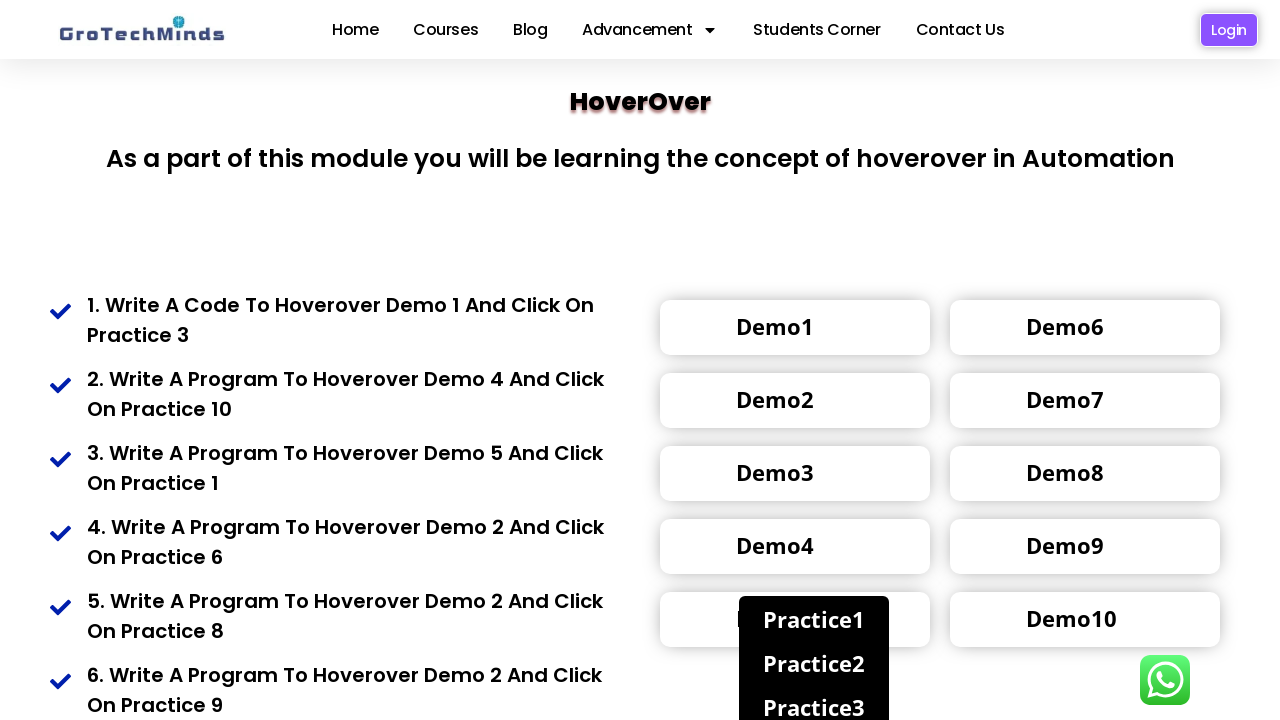

Waited 2 seconds for popup to appear
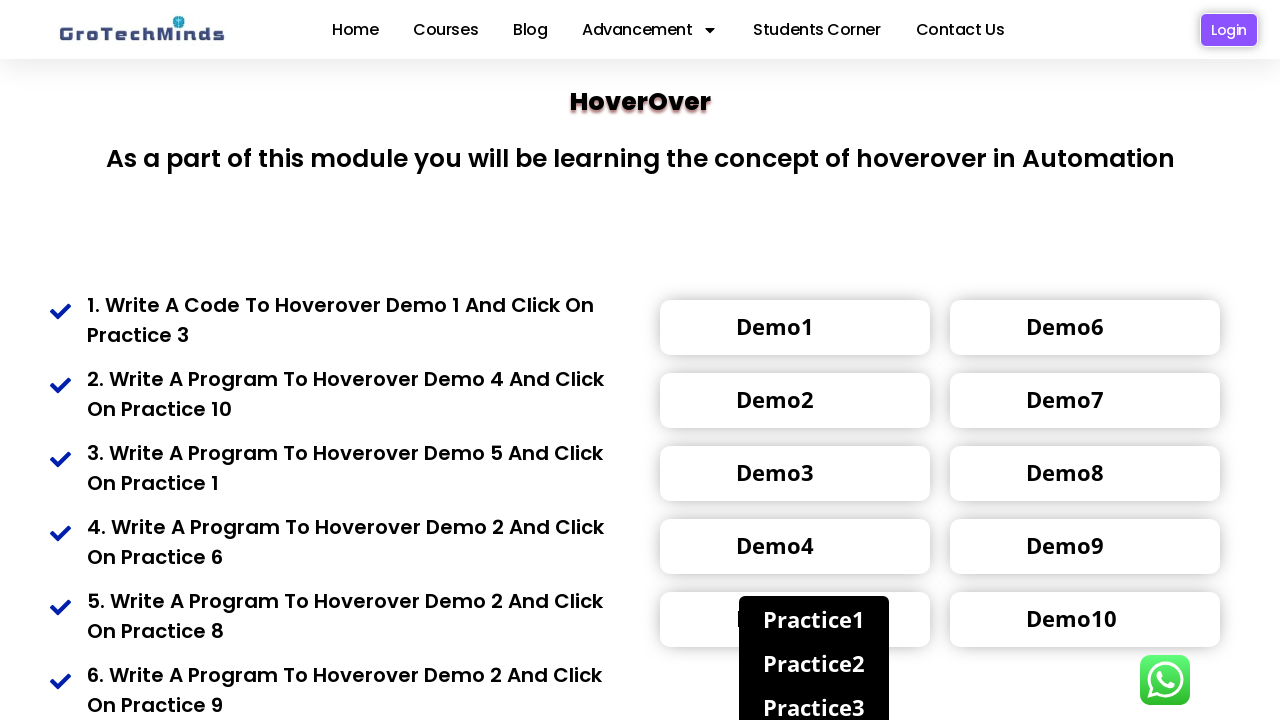

Clicked on Practice1 popup element at (814, 619) on xpath=//div[@class='popup7'][1]
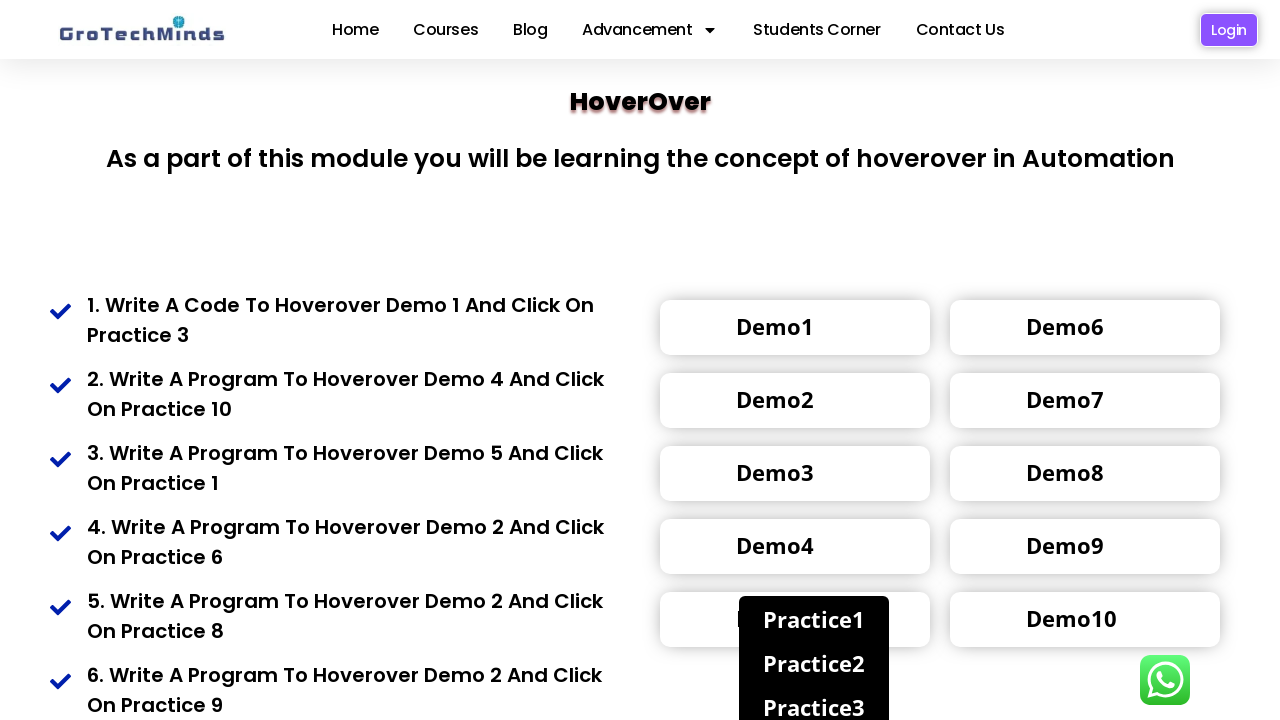

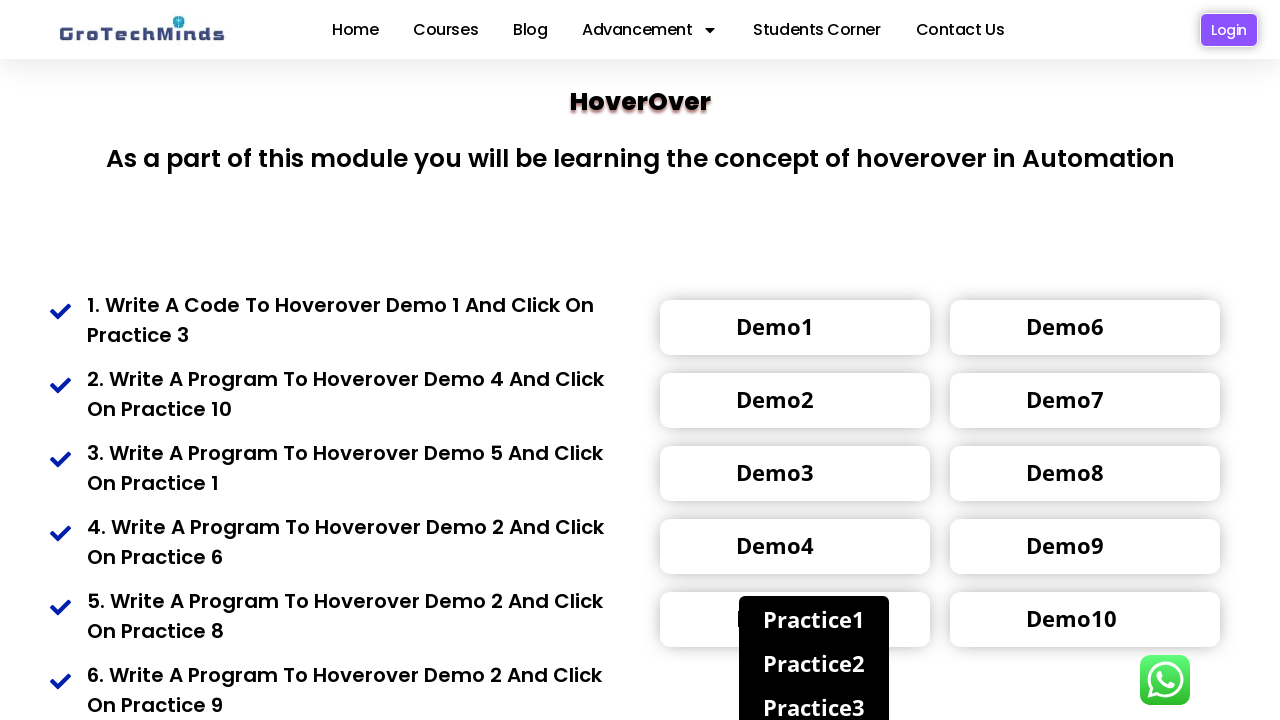